Tests calendar date picker functionality by navigating to December and selecting the 16th day

Starting URL: https://www.hyrtutorials.com/p/calendar-practice.html

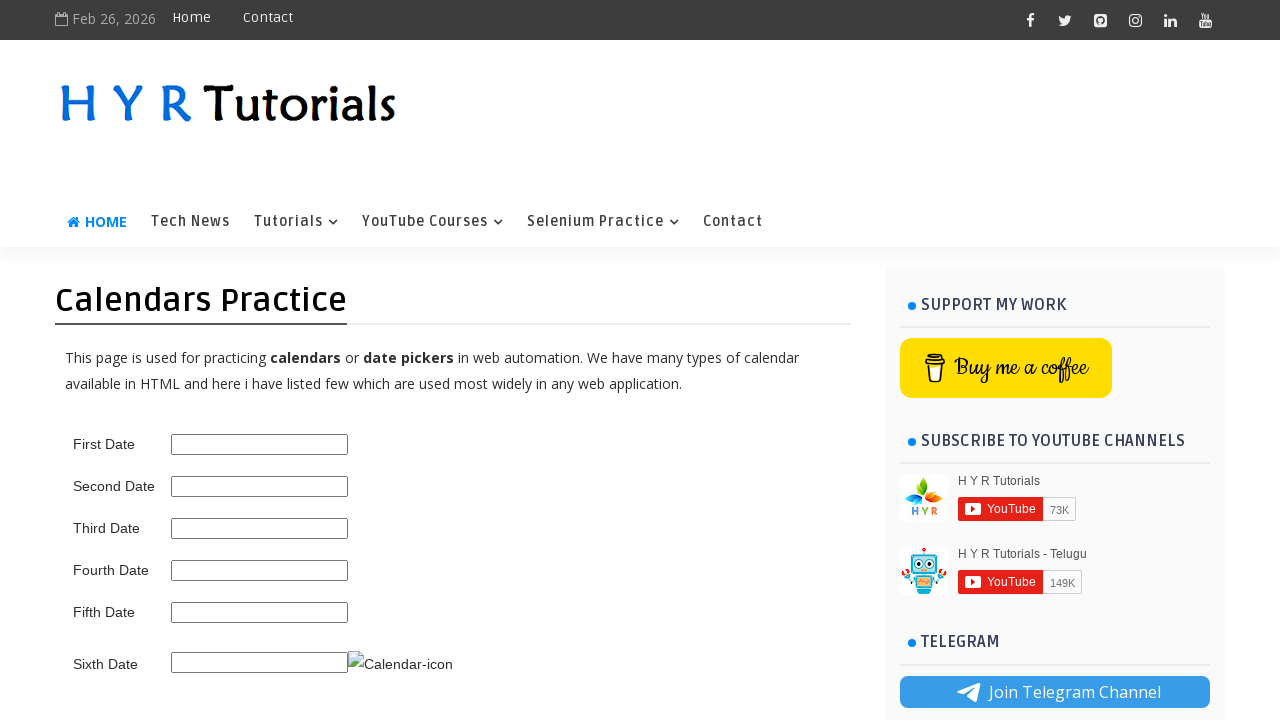

Clicked on the second date input field to open calendar picker at (260, 444) on xpath=//table[@id='datepickers']//td[2]//input[@type='text']
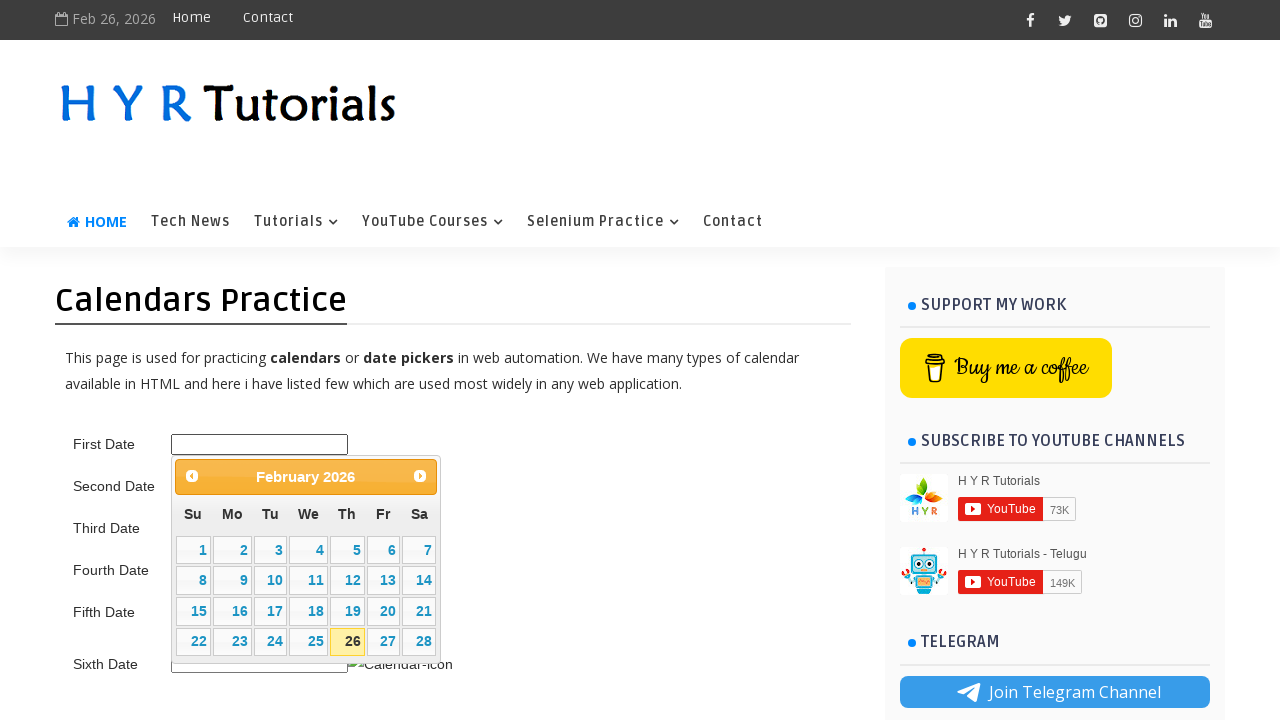

Clicked Next button to navigate to the next month at (420, 476) on xpath=//a[@title='Next']
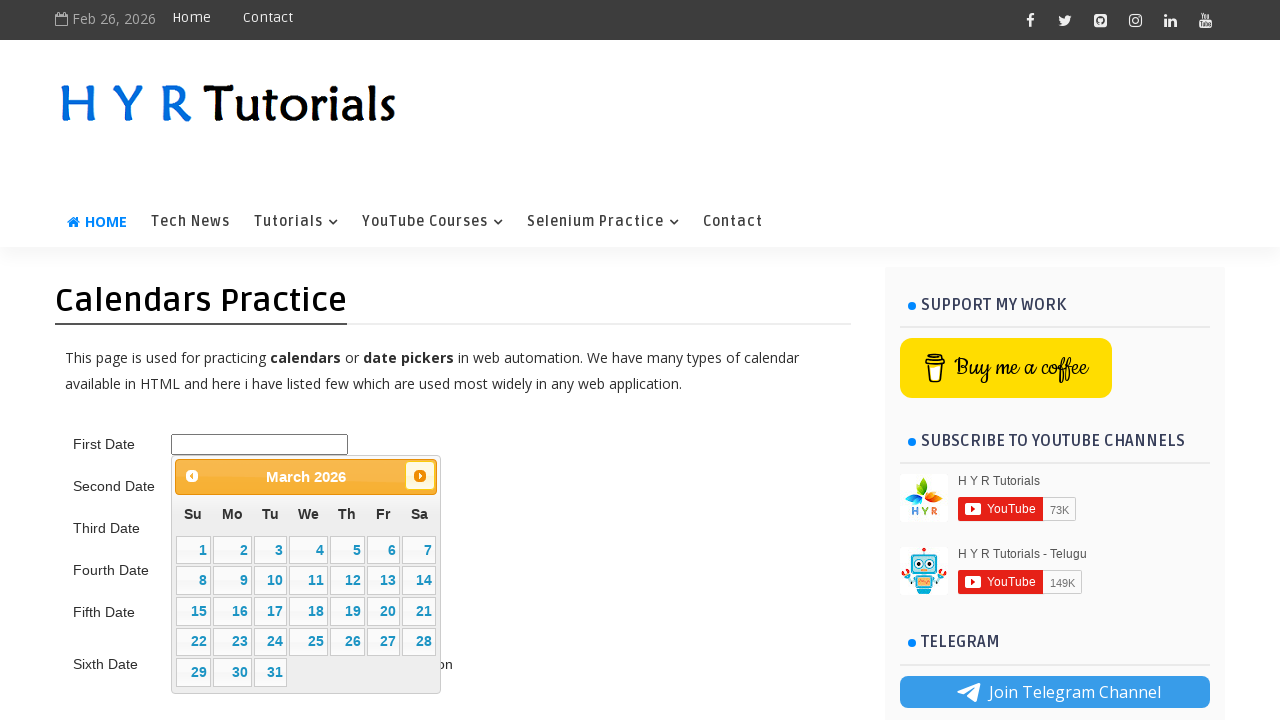

Clicked Next button to navigate to the next month at (420, 476) on xpath=//a[@title='Next']
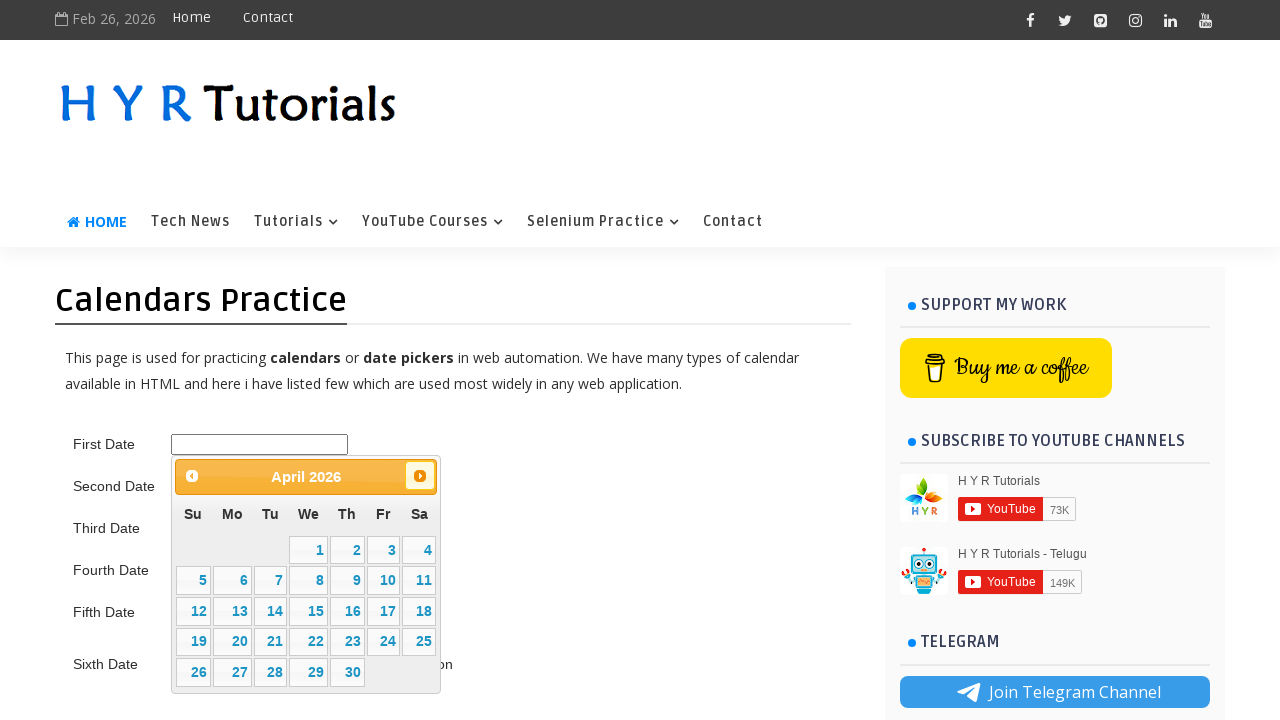

Clicked Next button to navigate to the next month at (420, 476) on xpath=//a[@title='Next']
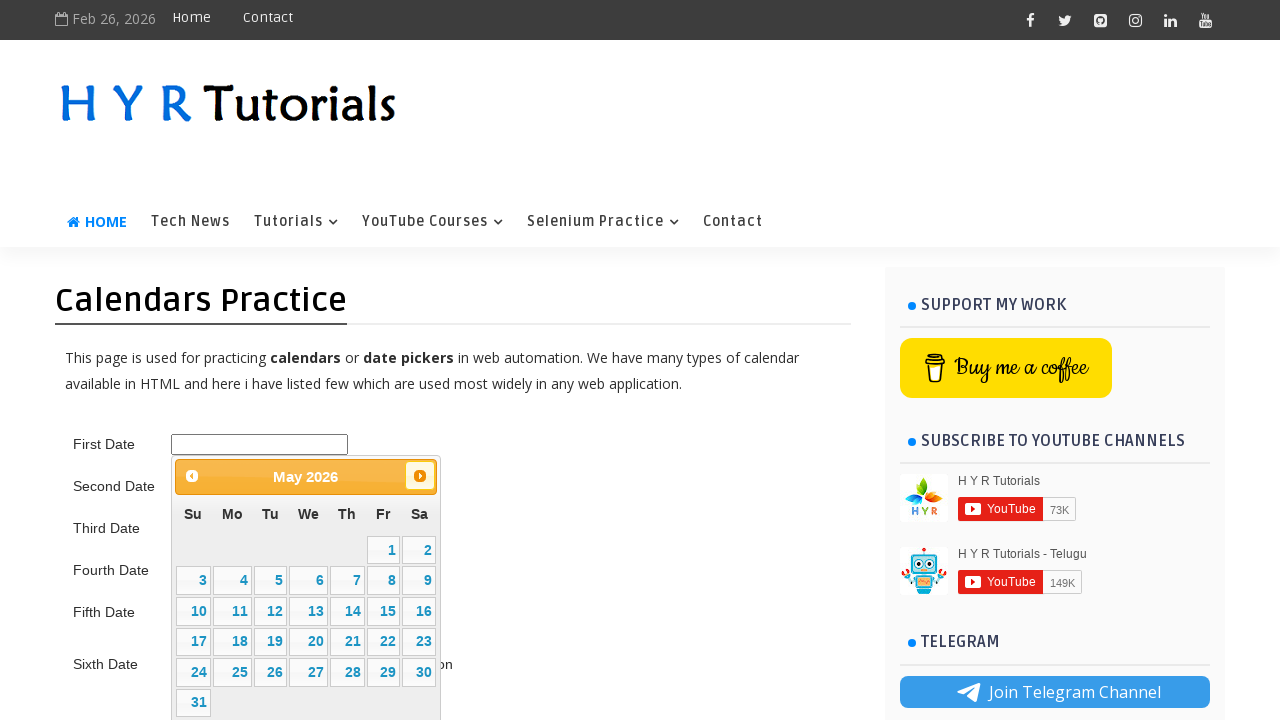

Clicked Next button to navigate to the next month at (420, 476) on xpath=//a[@title='Next']
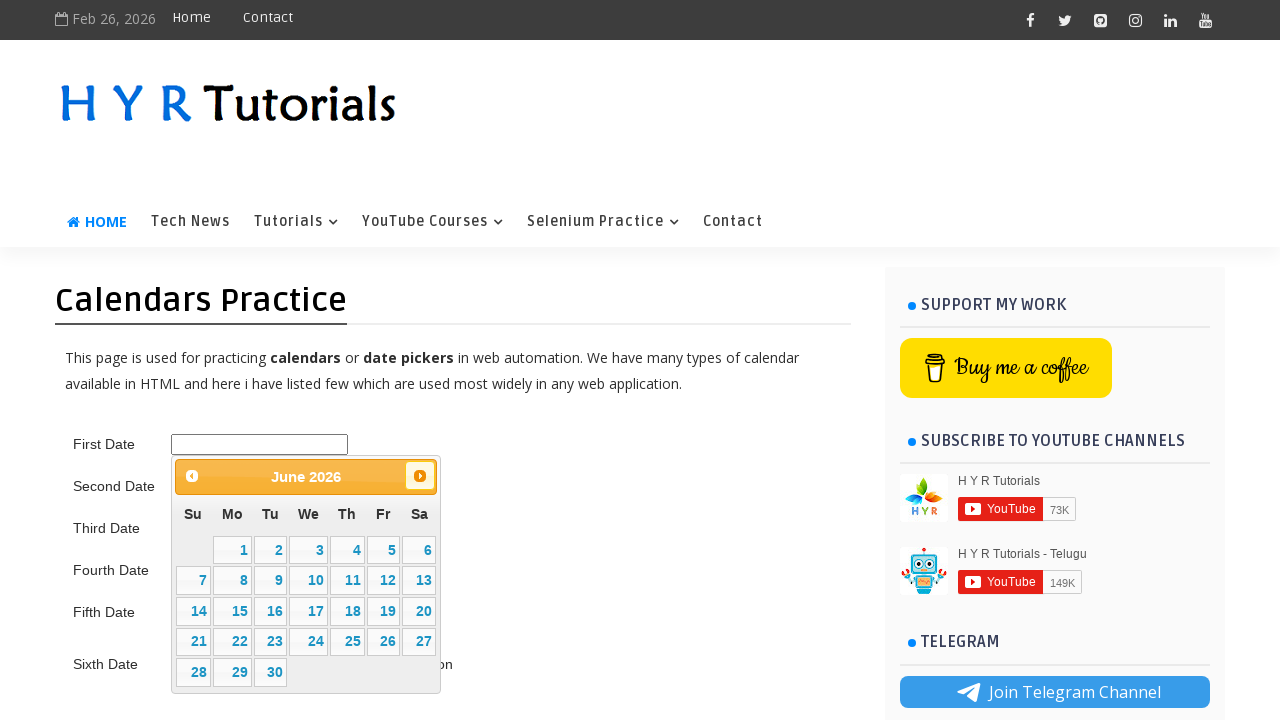

Clicked Next button to navigate to the next month at (420, 476) on xpath=//a[@title='Next']
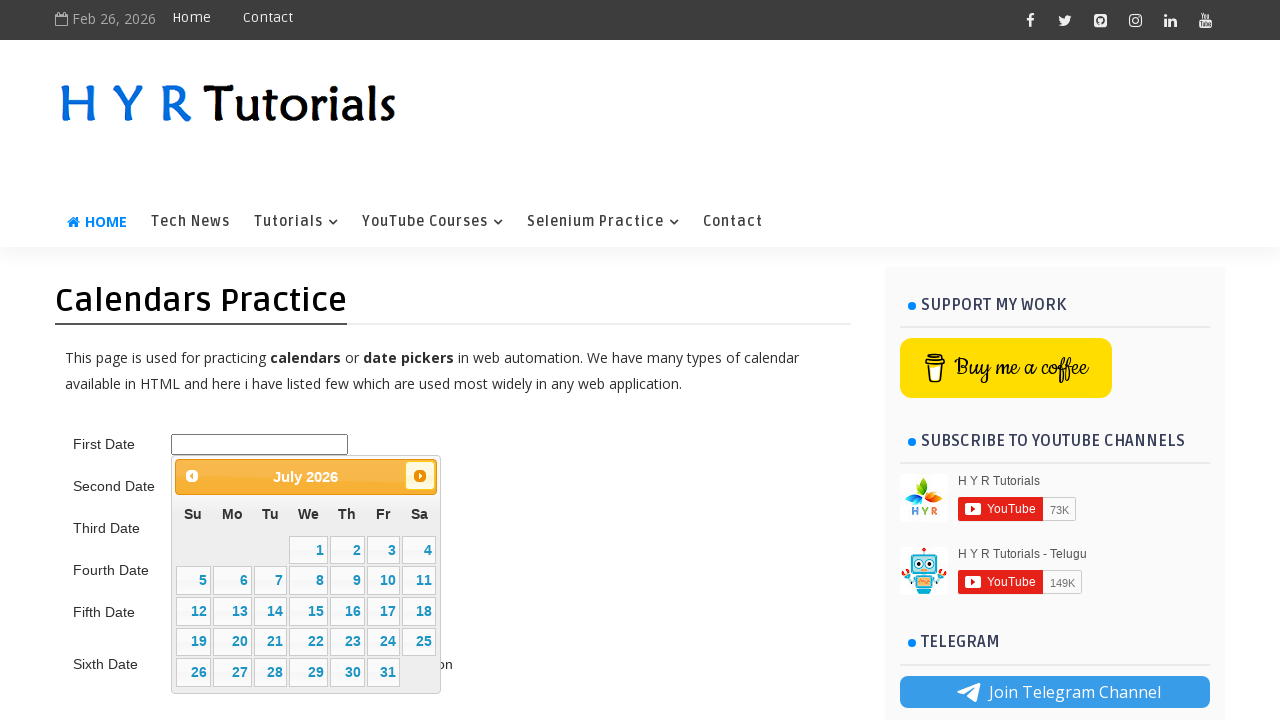

Clicked Next button to navigate to the next month at (420, 476) on xpath=//a[@title='Next']
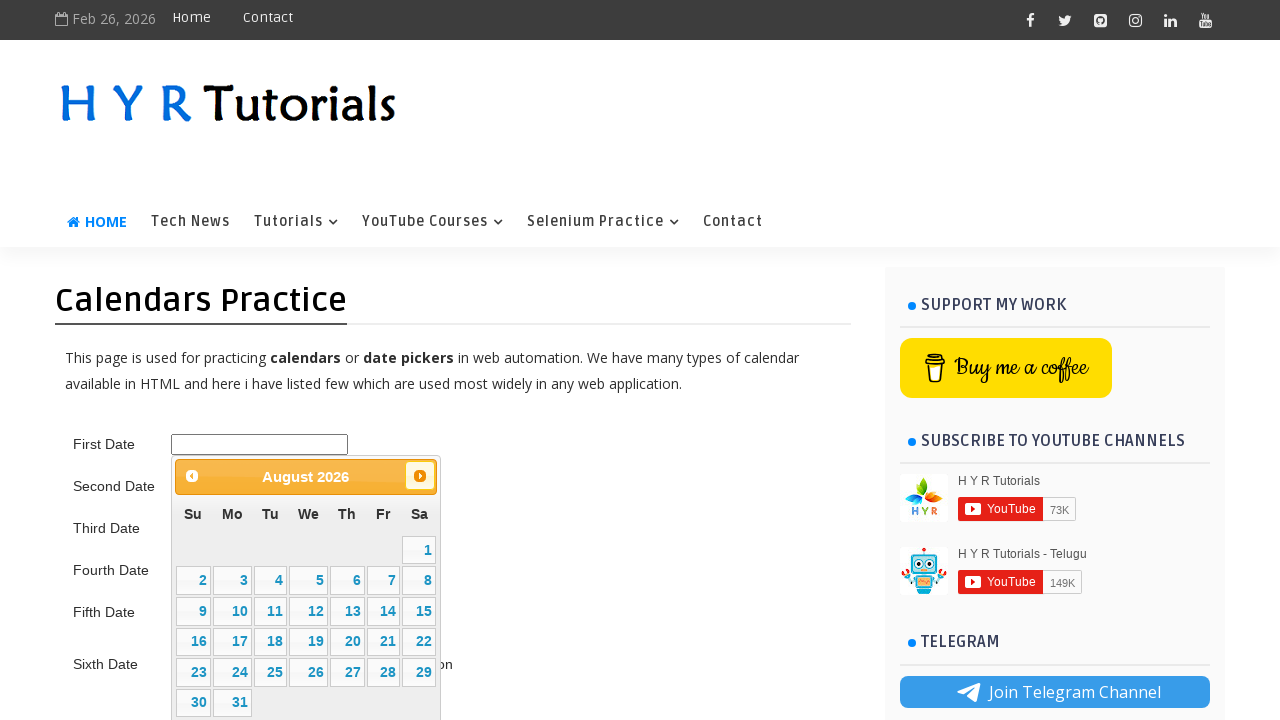

Clicked Next button to navigate to the next month at (420, 476) on xpath=//a[@title='Next']
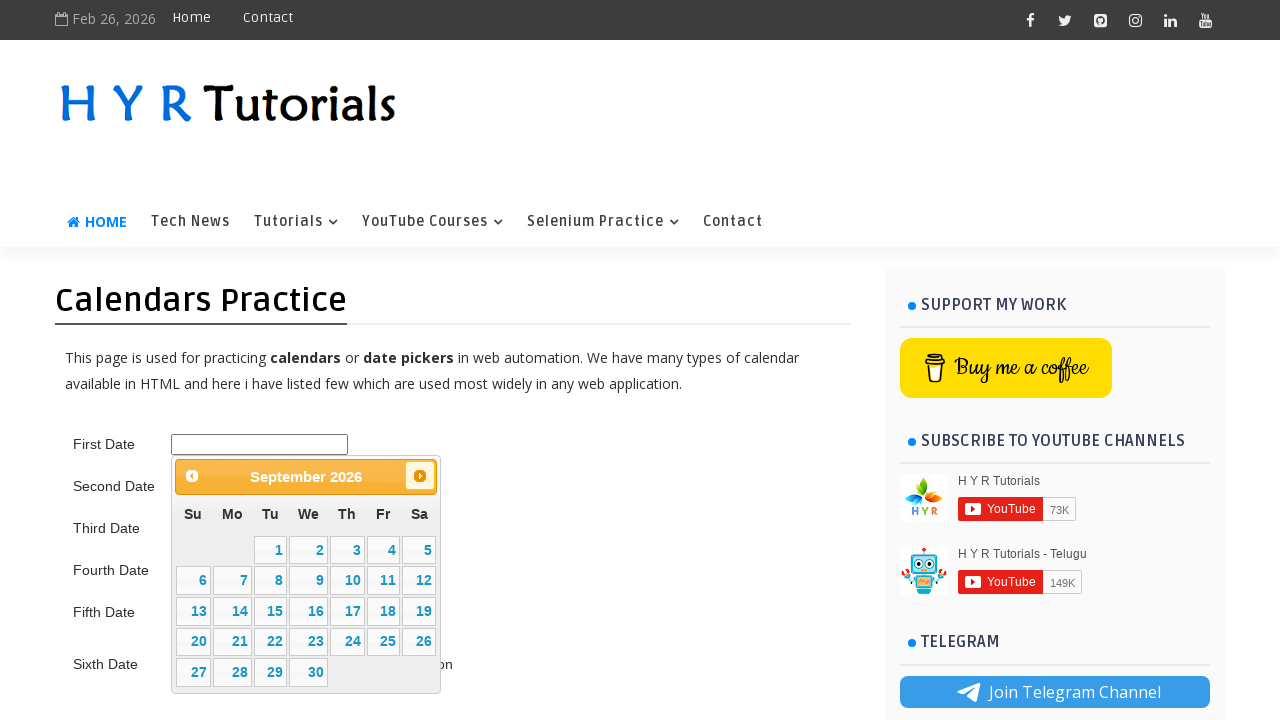

Clicked Next button to navigate to the next month at (420, 476) on xpath=//a[@title='Next']
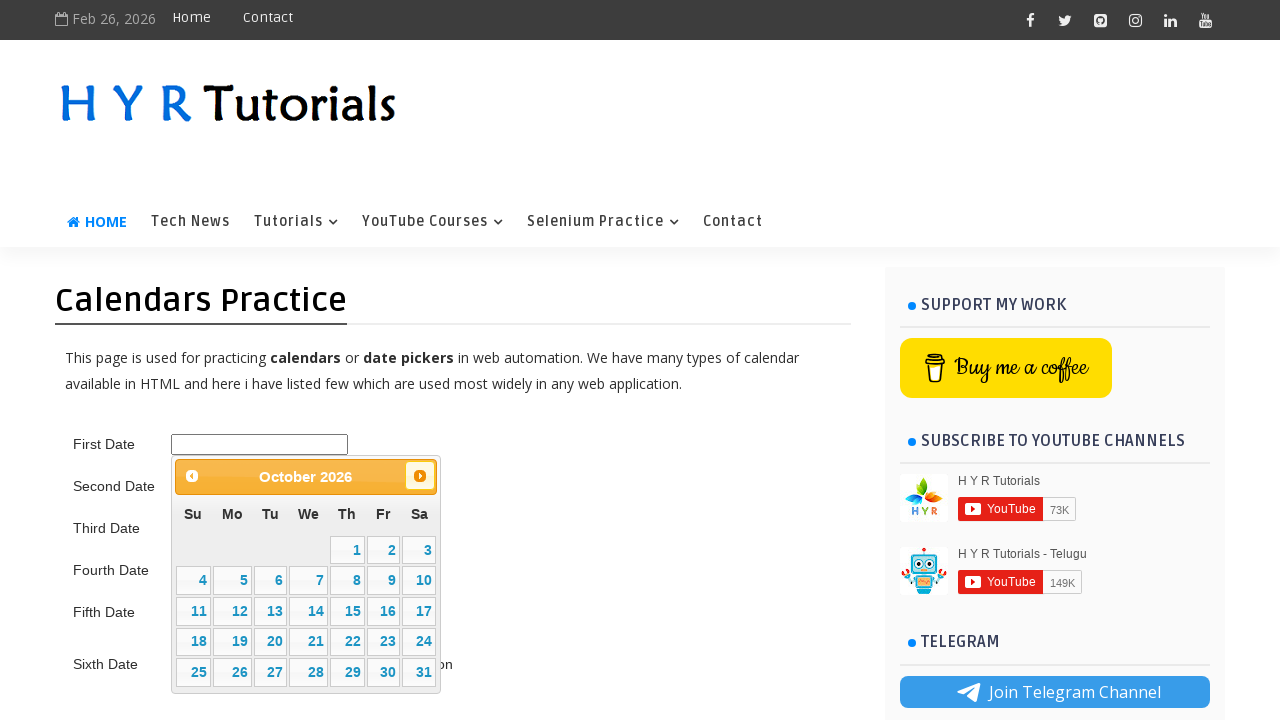

Clicked Next button to navigate to the next month at (420, 476) on xpath=//a[@title='Next']
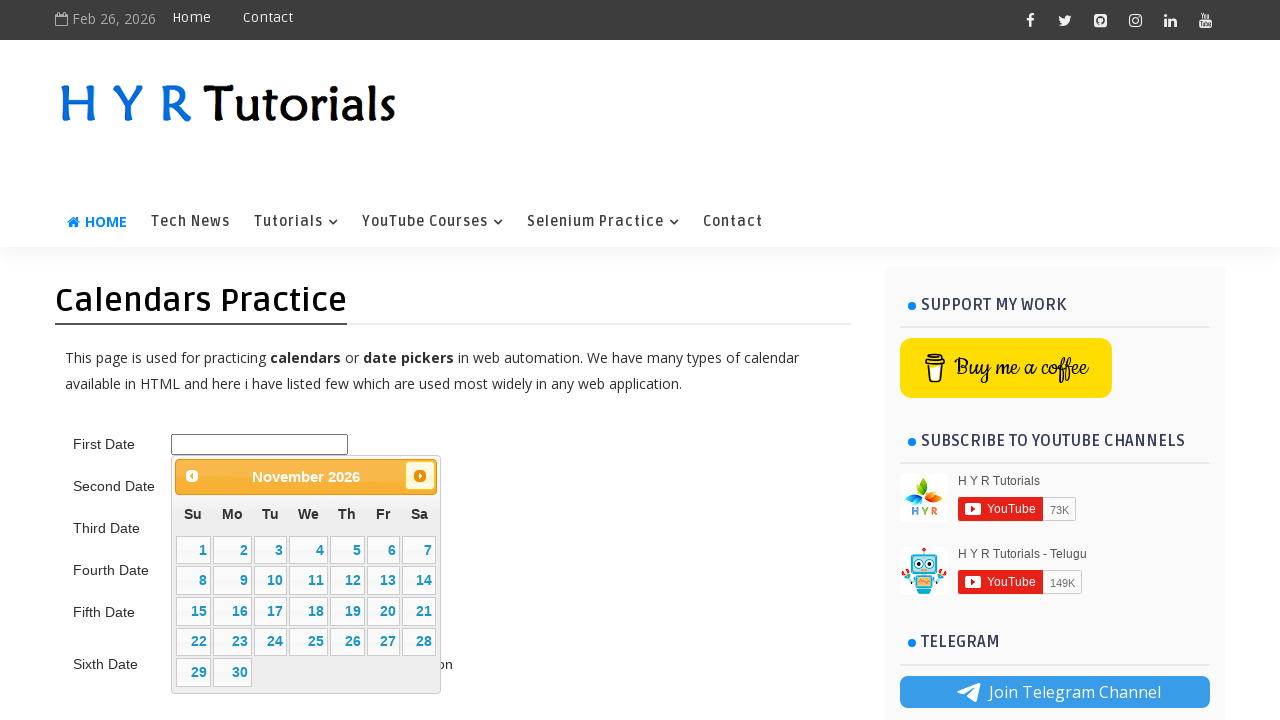

Clicked Next button to navigate to the next month at (420, 476) on xpath=//a[@title='Next']
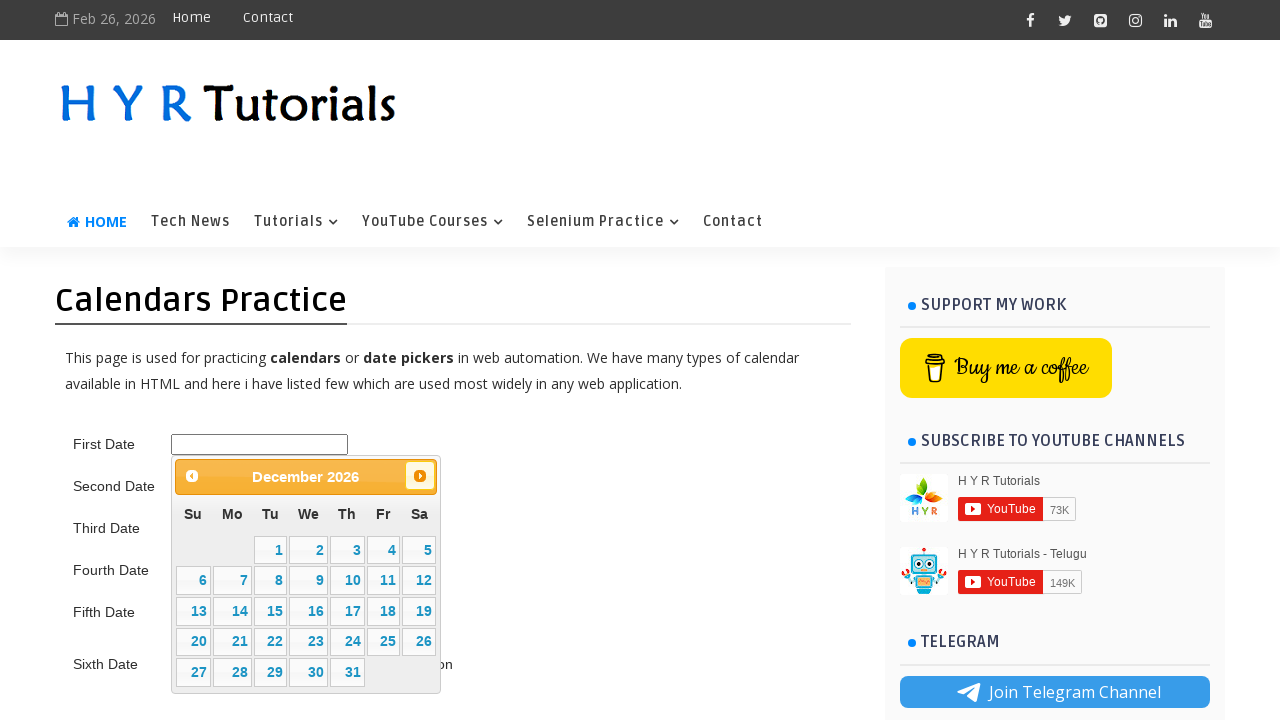

Selected the 16th day from the December calendar at (309, 611) on xpath=//div[@id='ui-datepicker-div']//a[@class='ui-state-default'] >> nth=15
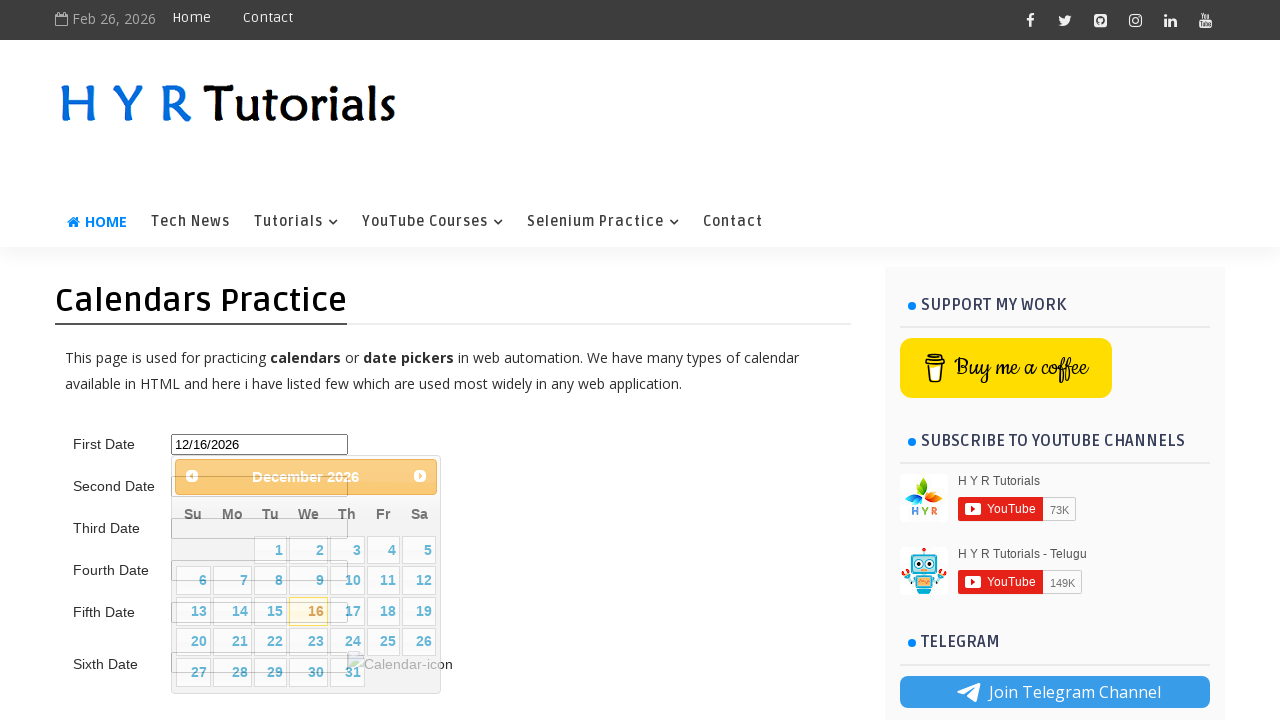

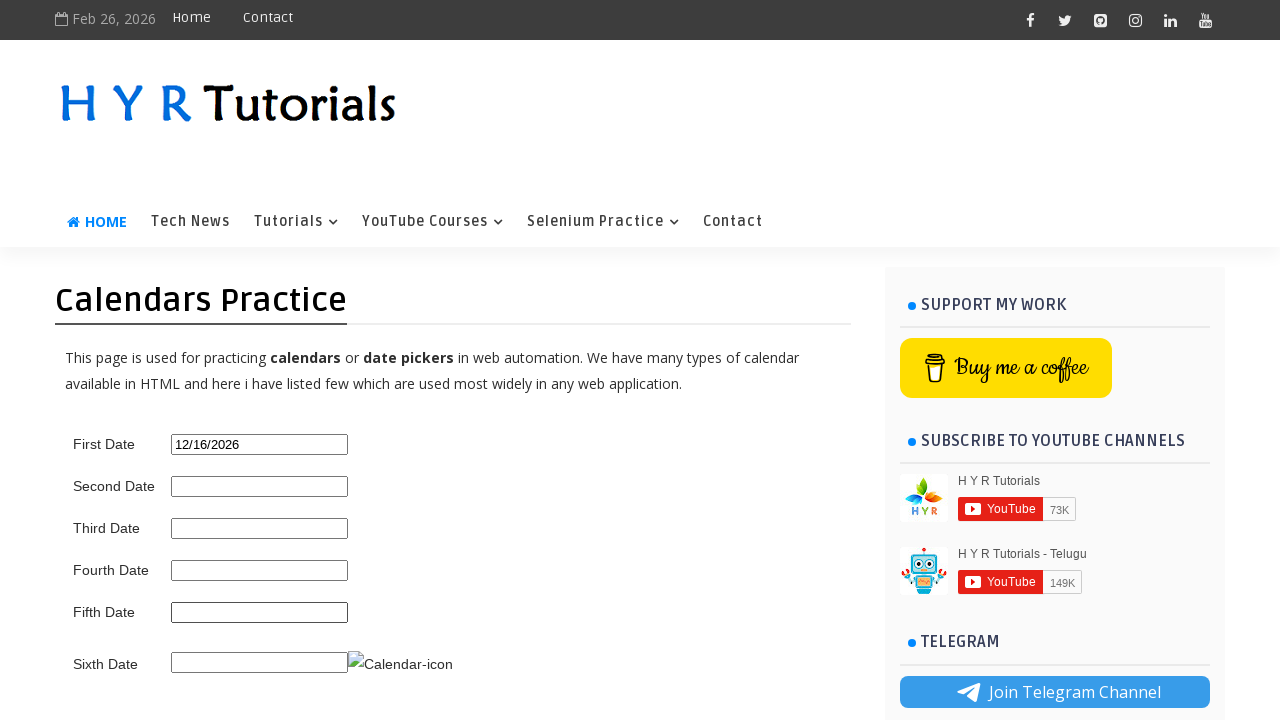